Tests that the All filter shows all todo items regardless of completion status

Starting URL: https://demo.playwright.dev/todomvc

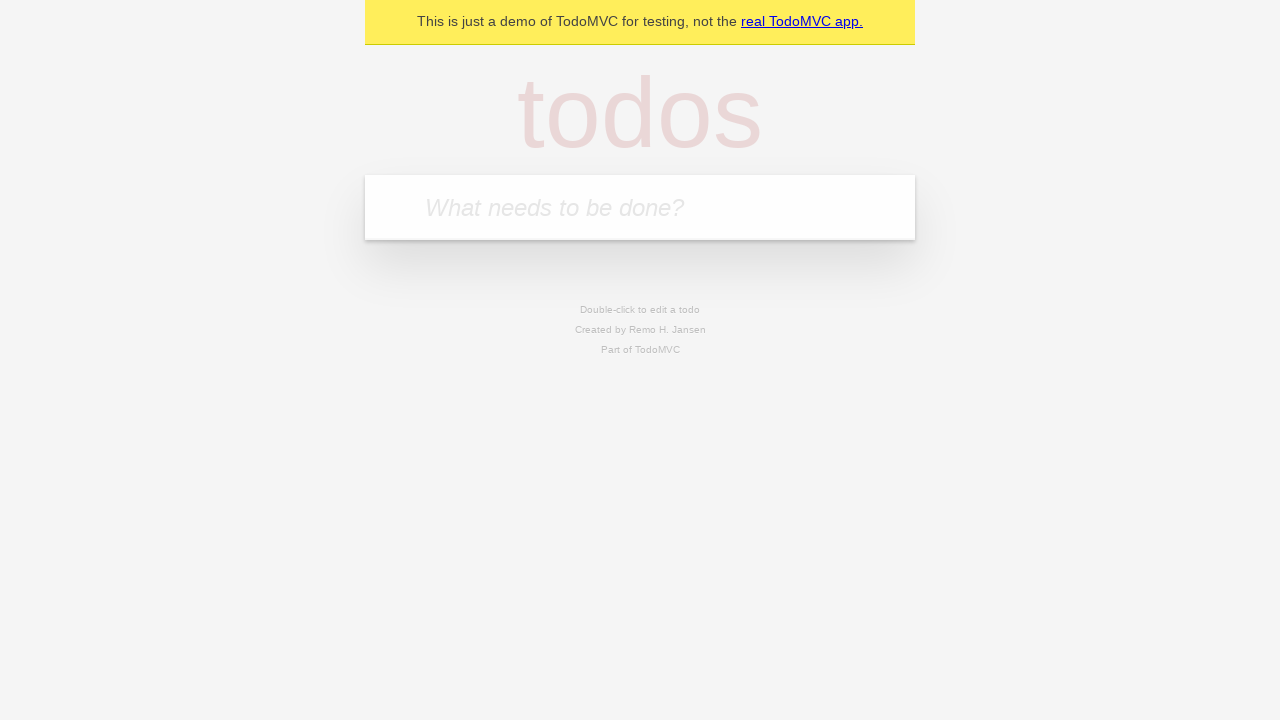

Filled todo input with 'buy some cheese' on internal:attr=[placeholder="What needs to be done?"i]
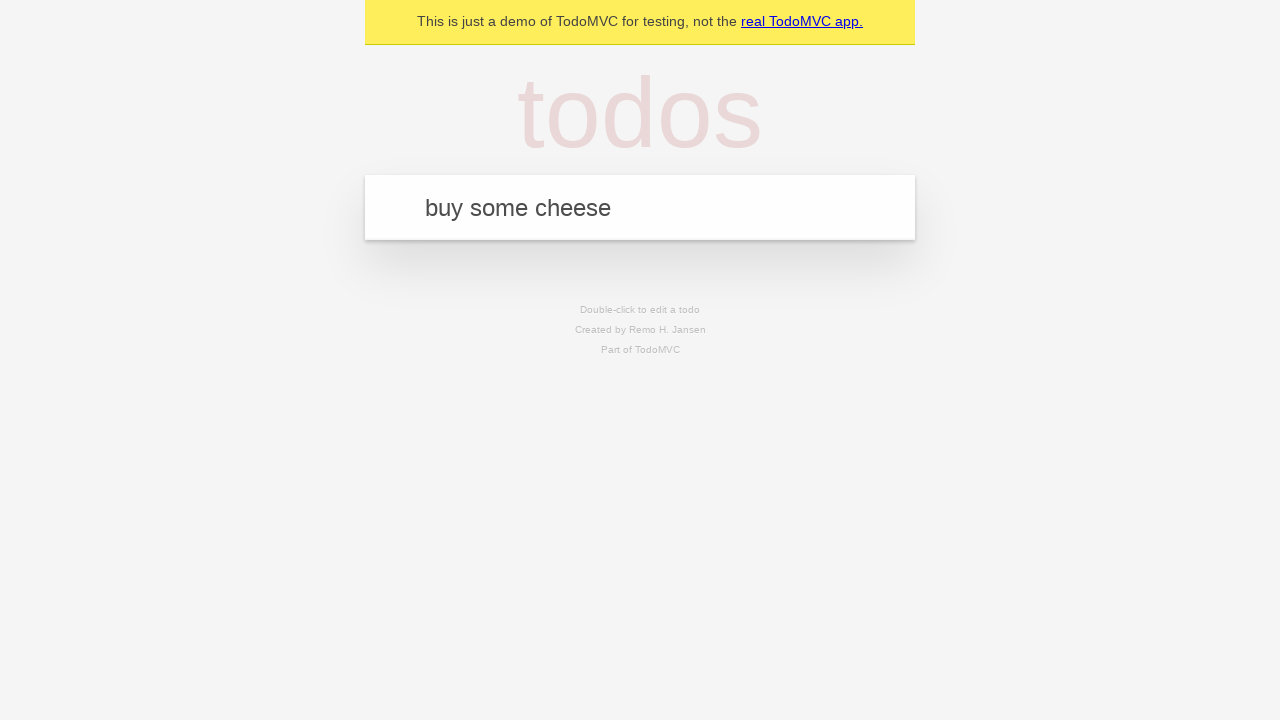

Pressed Enter to add first todo item on internal:attr=[placeholder="What needs to be done?"i]
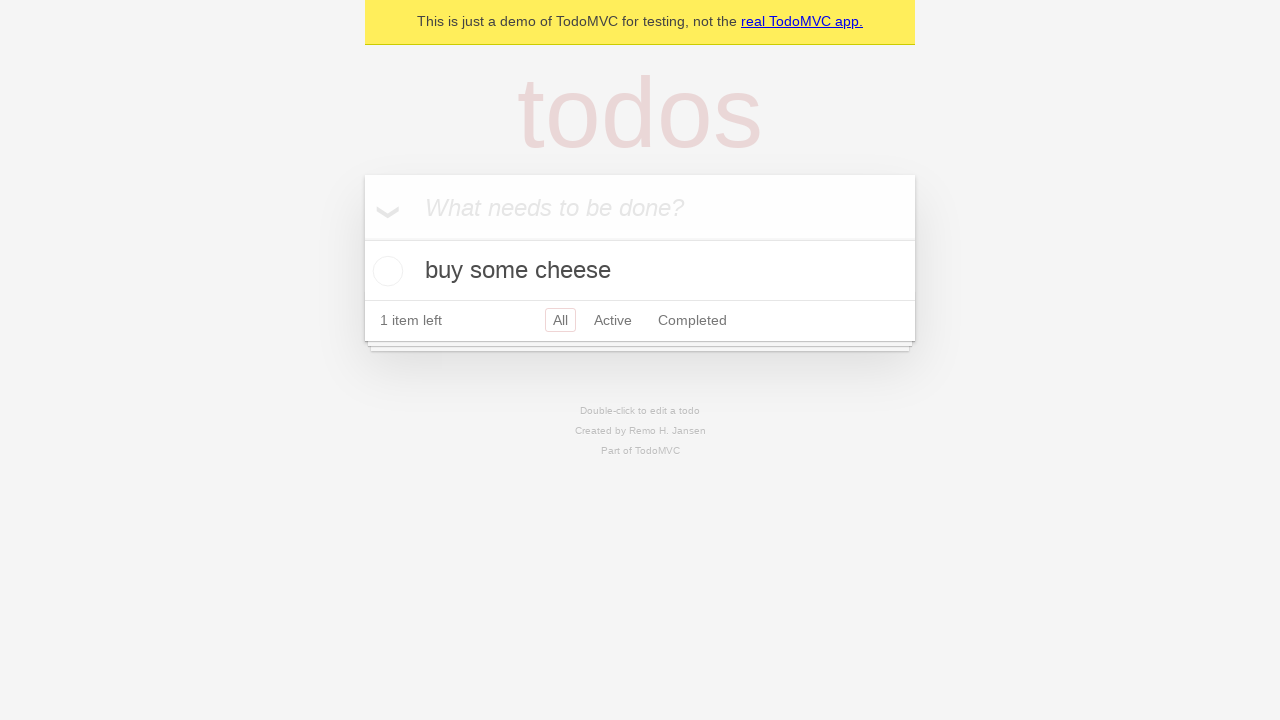

Filled todo input with 'feed the cat' on internal:attr=[placeholder="What needs to be done?"i]
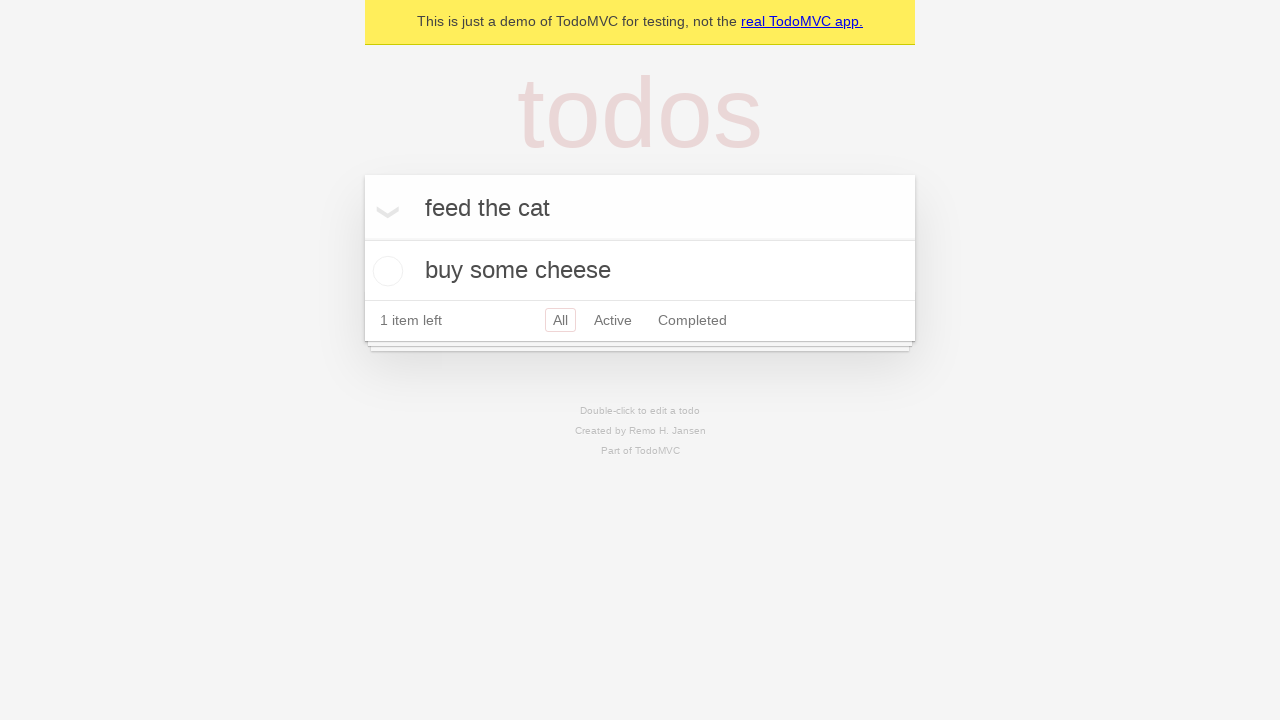

Pressed Enter to add second todo item on internal:attr=[placeholder="What needs to be done?"i]
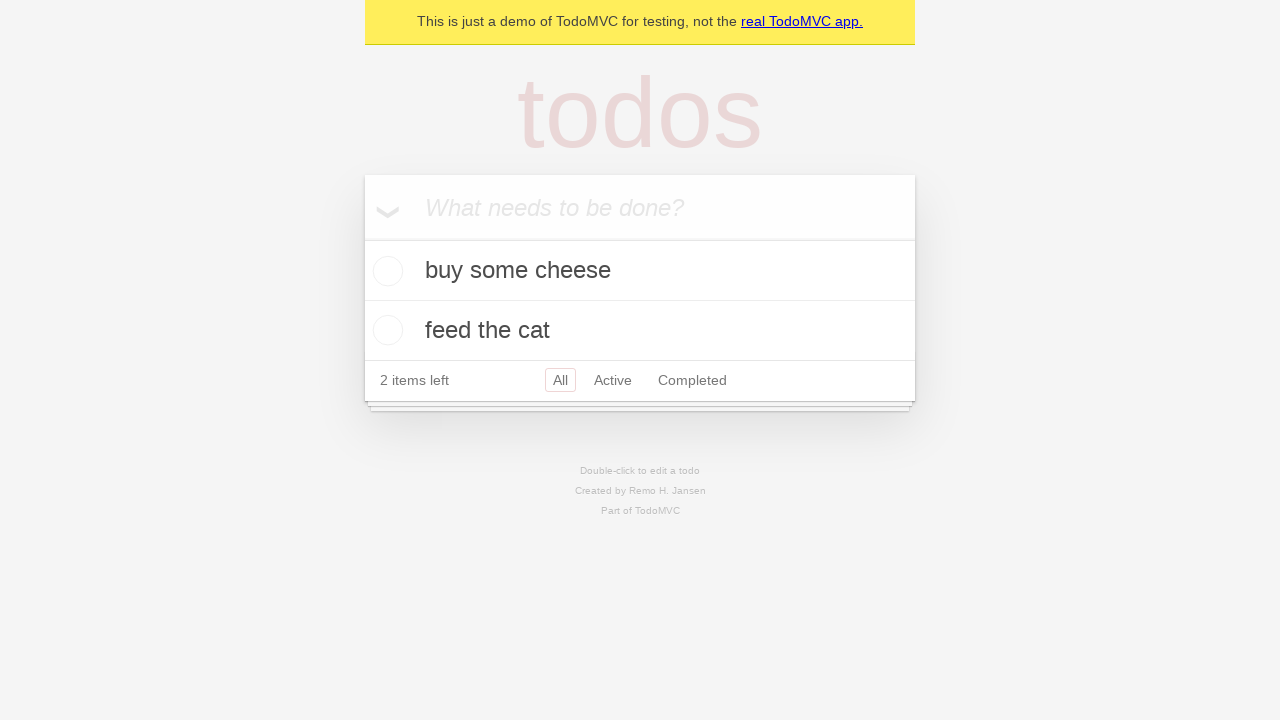

Filled todo input with 'book a doctors appointment' on internal:attr=[placeholder="What needs to be done?"i]
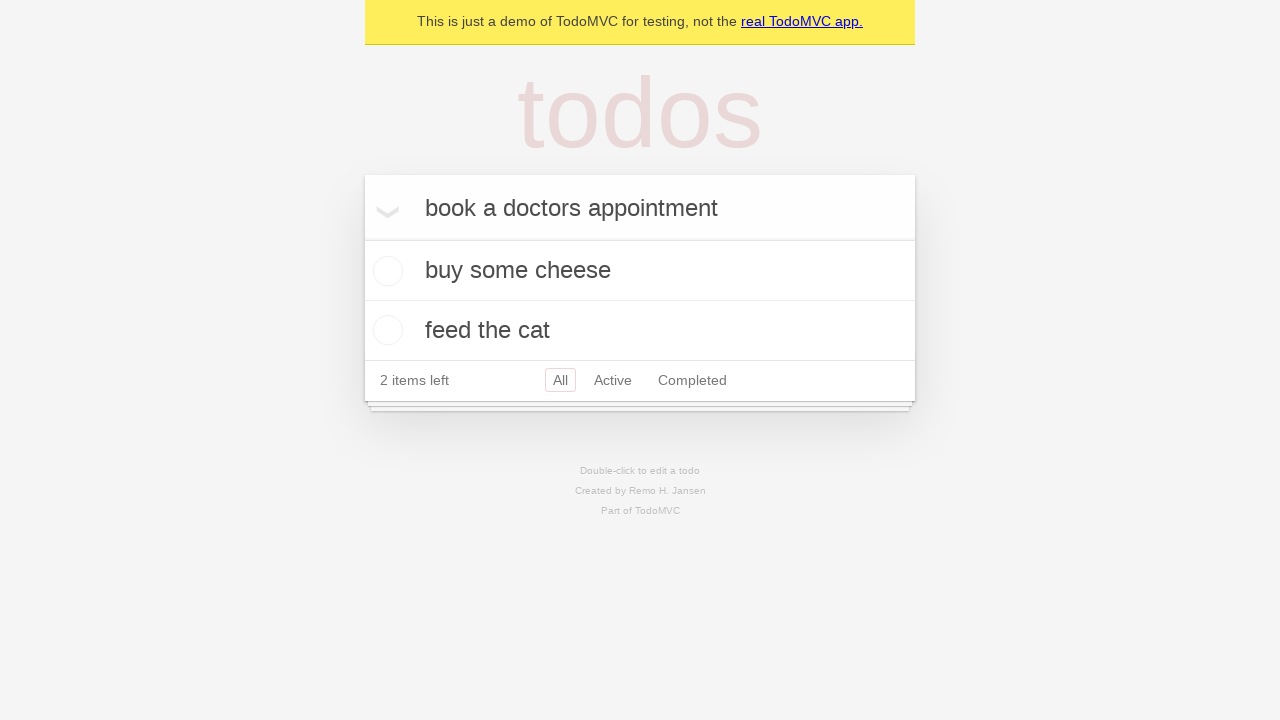

Pressed Enter to add third todo item on internal:attr=[placeholder="What needs to be done?"i]
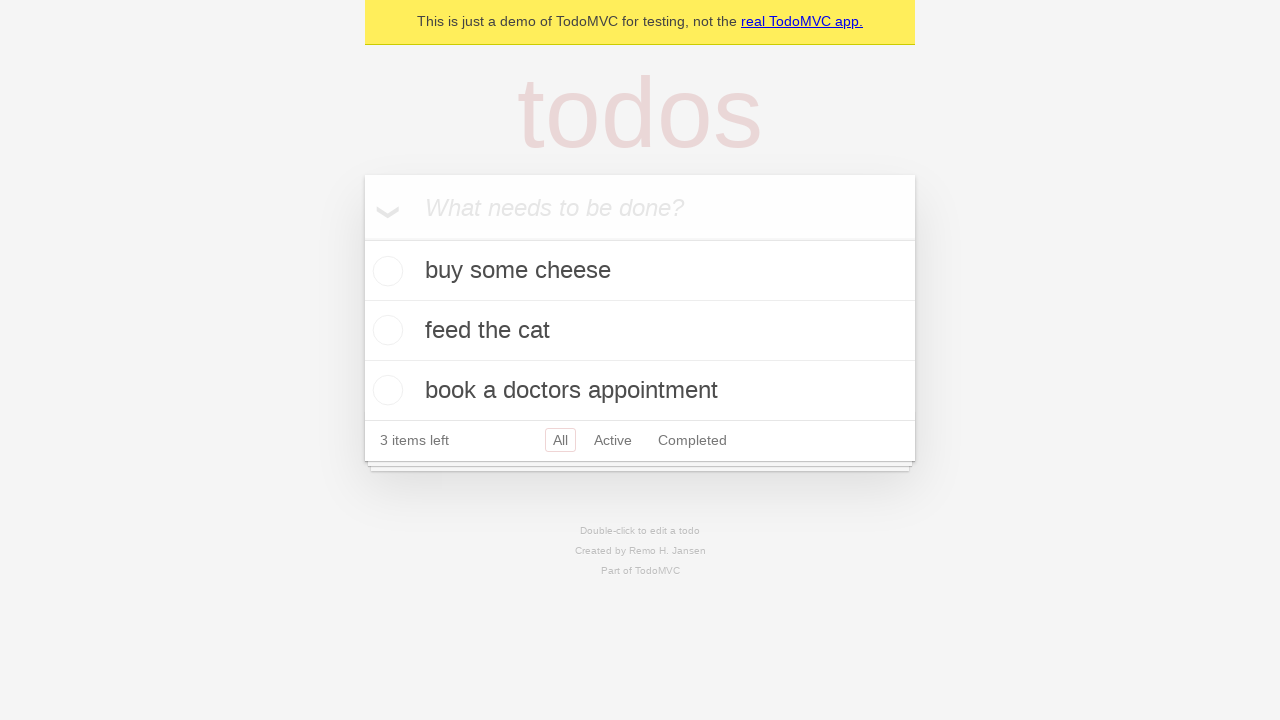

Waited for third todo item to appear
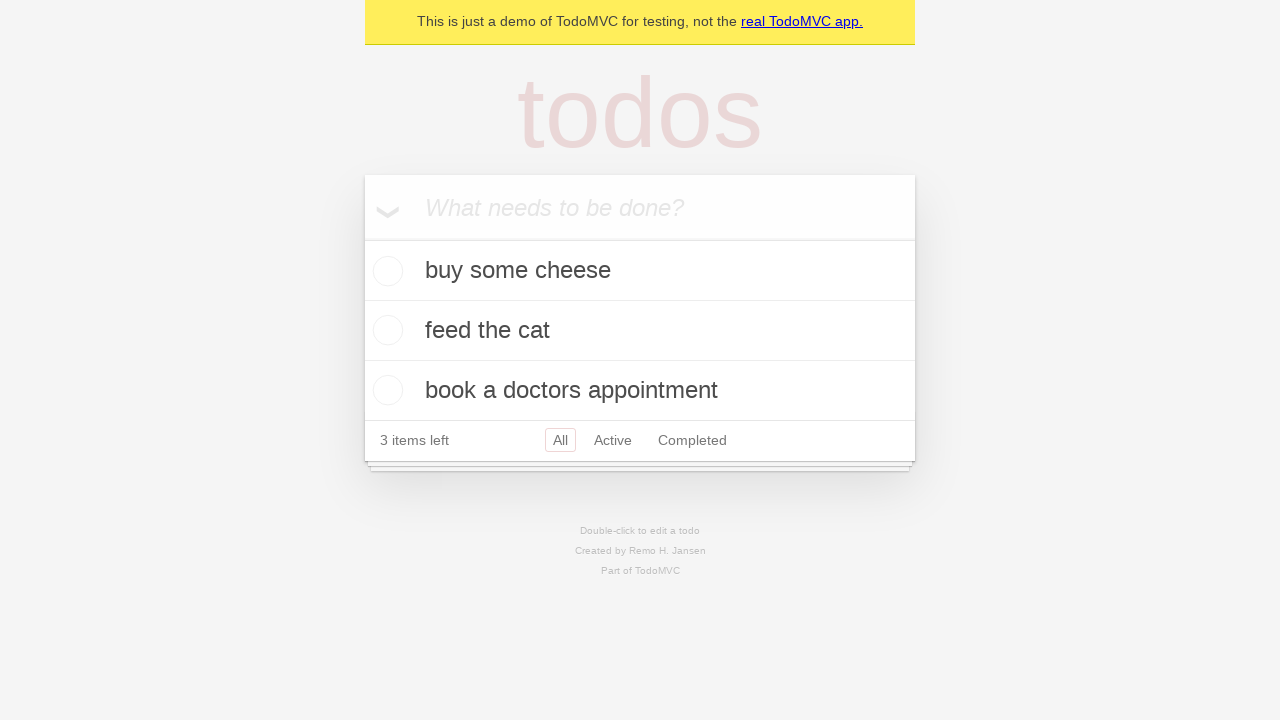

Checked the second todo item as completed at (385, 330) on [data-testid='todo-item'] >> nth=1 >> internal:role=checkbox
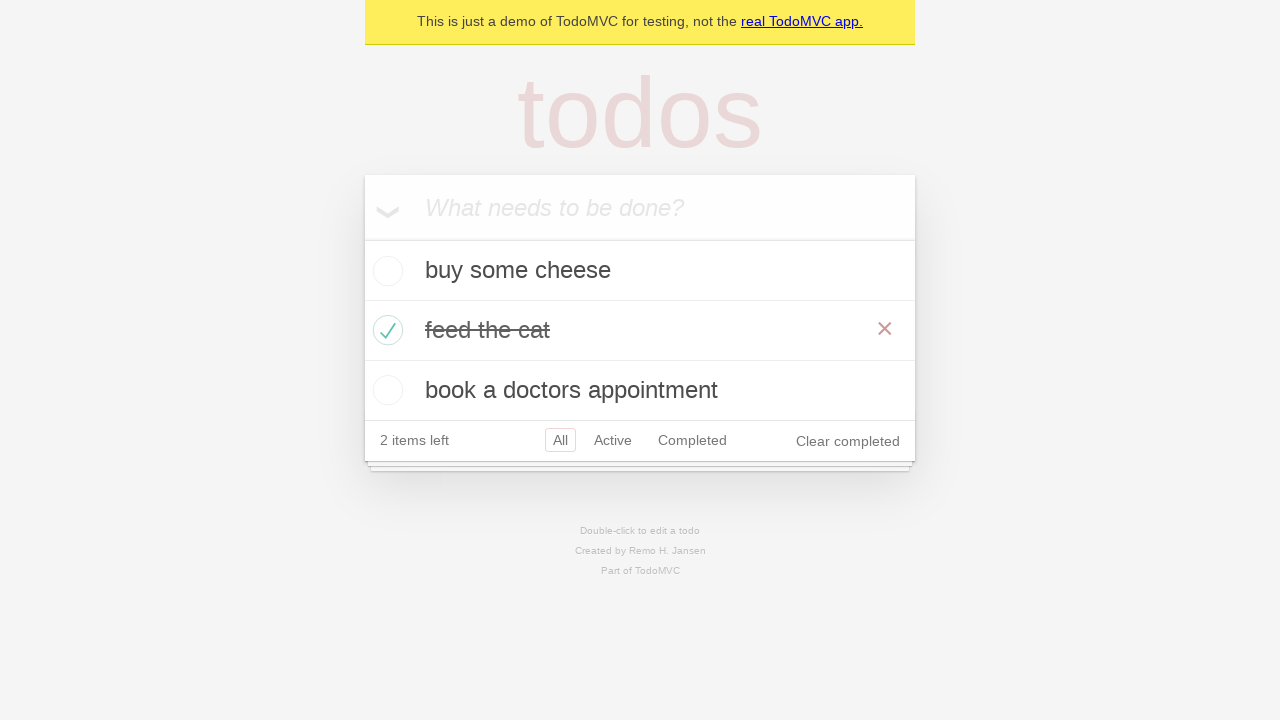

Clicked the Active filter at (613, 440) on internal:role=link[name="Active"i]
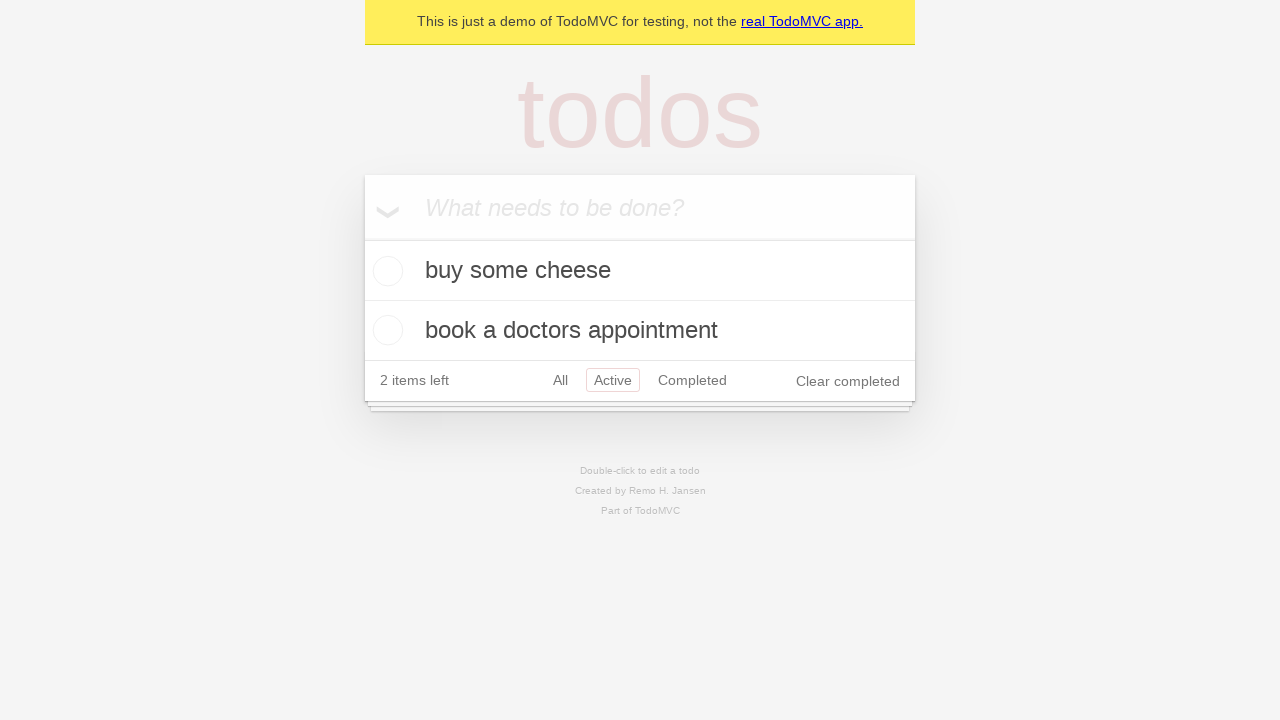

Clicked the Completed filter at (692, 380) on internal:role=link[name="Completed"i]
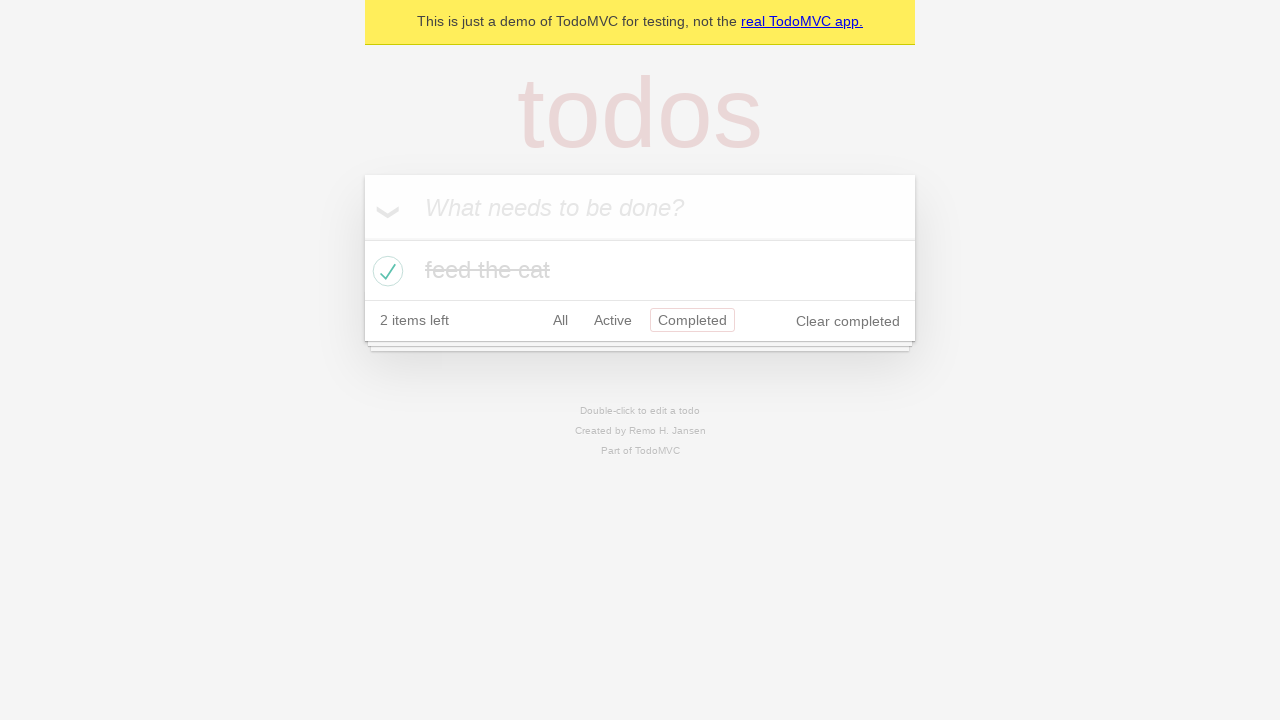

Clicked the All filter to display all todo items at (560, 320) on internal:role=link[name="All"i]
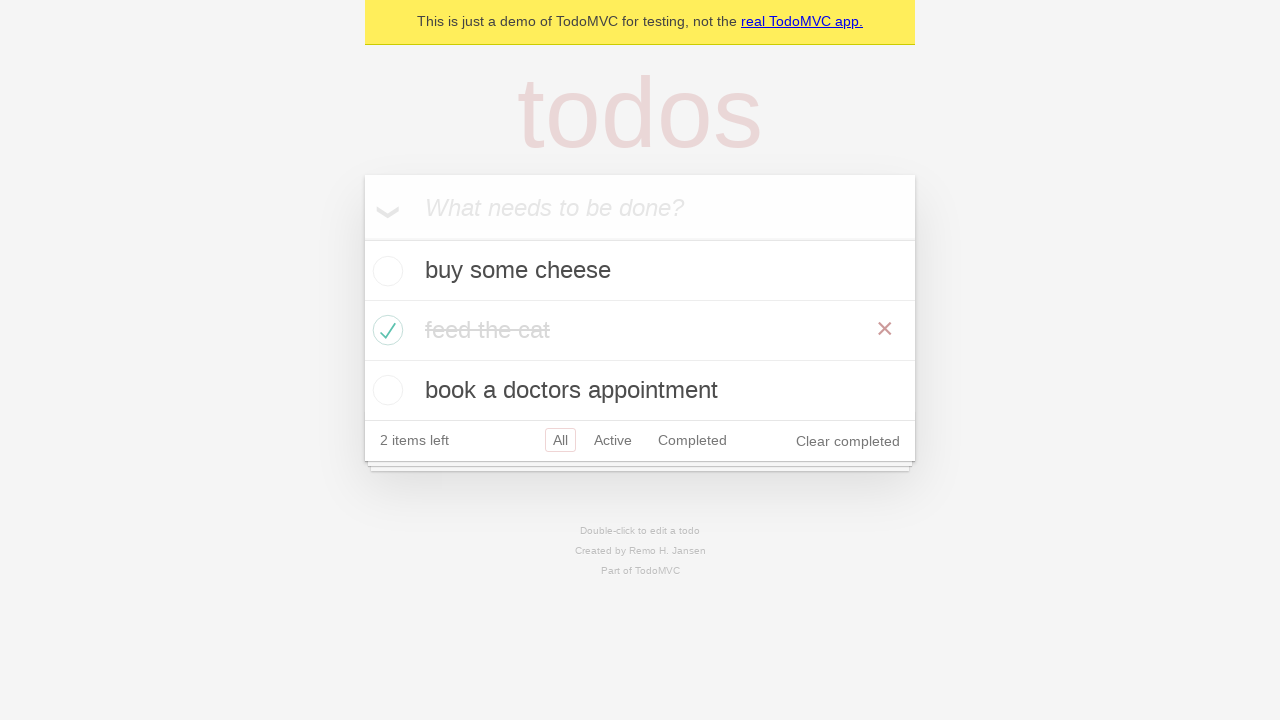

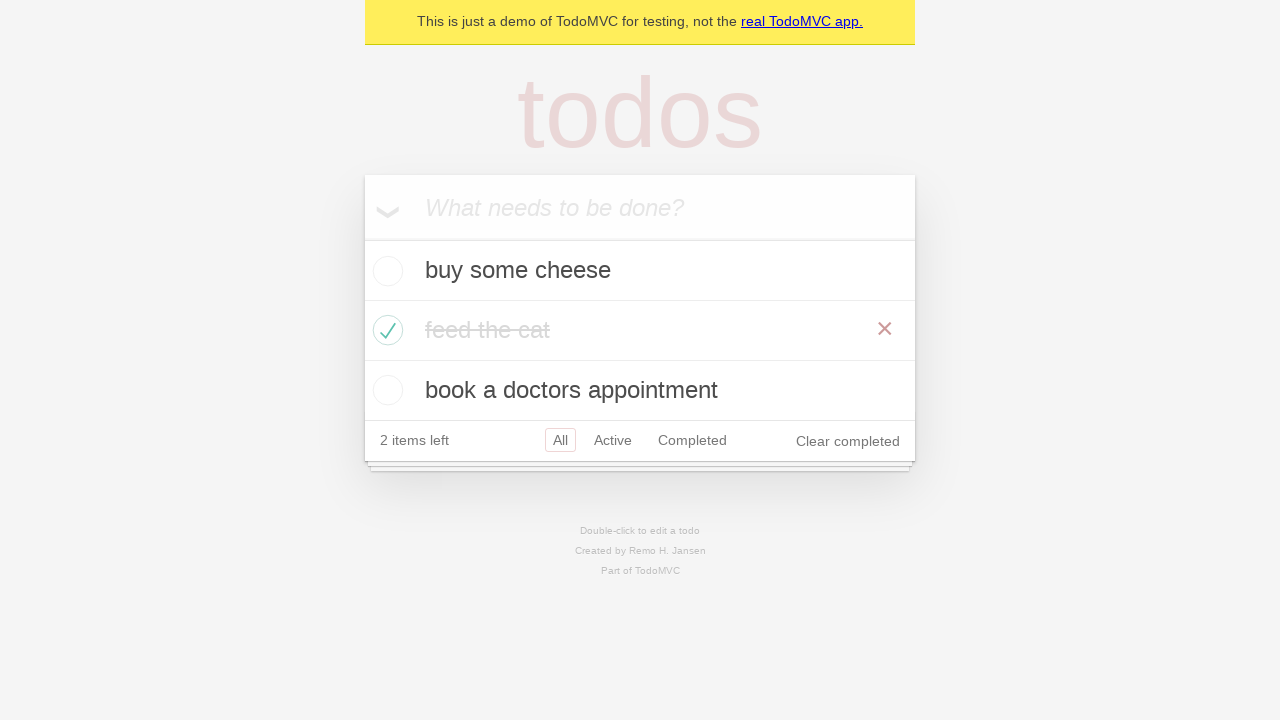